Tests that the toggle-all checkbox state updates when individual items are completed or cleared

Starting URL: https://demo.playwright.dev/todomvc

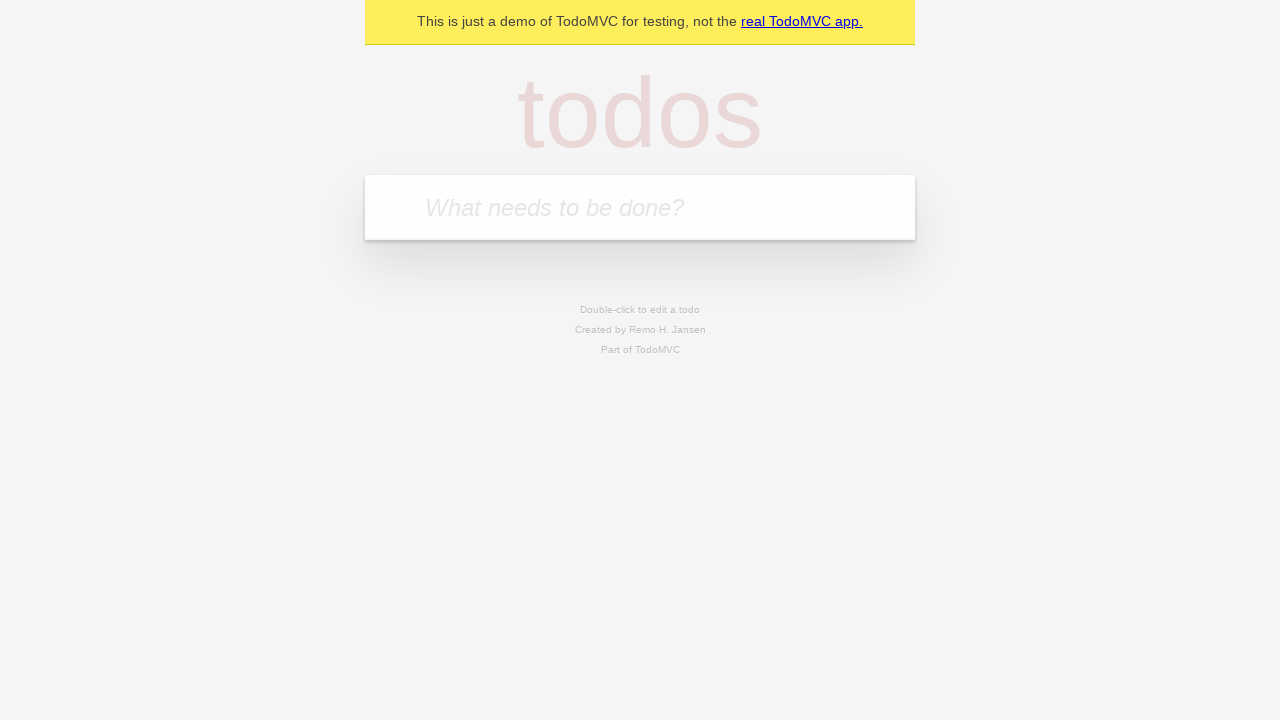

Filled todo input with 'buy some cheese' on internal:attr=[placeholder="What needs to be done?"i]
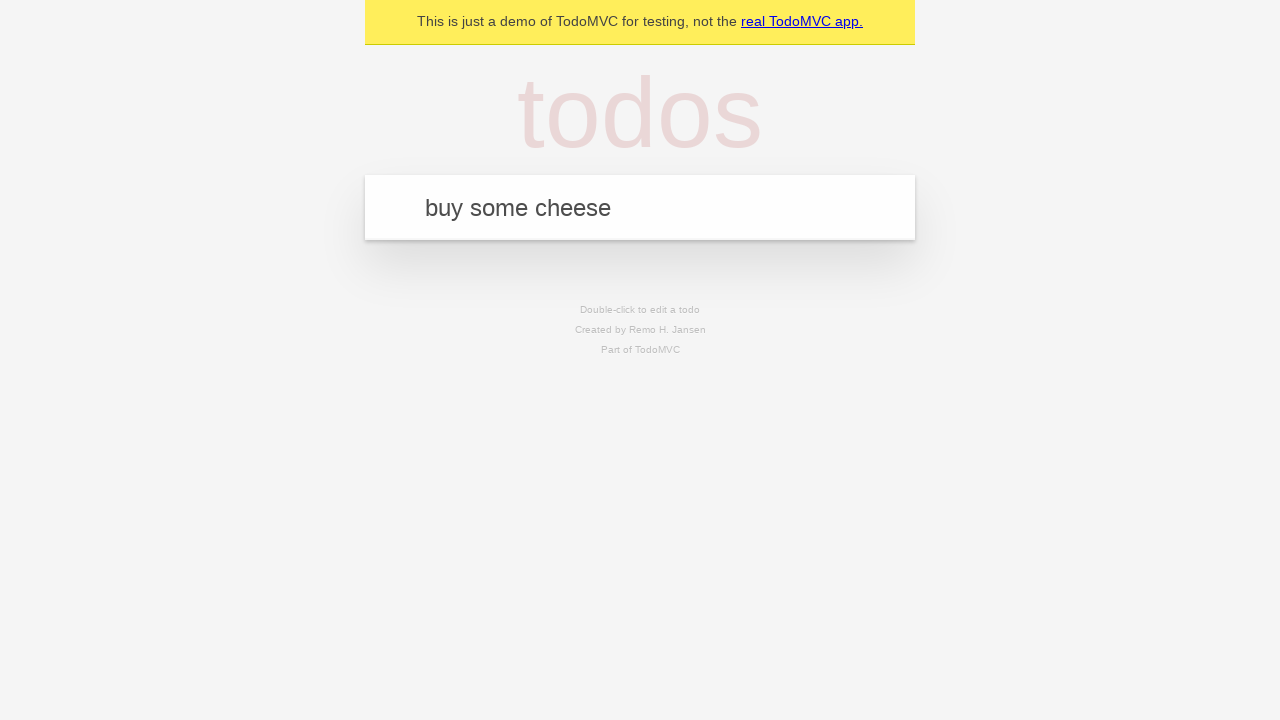

Pressed Enter to add first todo item on internal:attr=[placeholder="What needs to be done?"i]
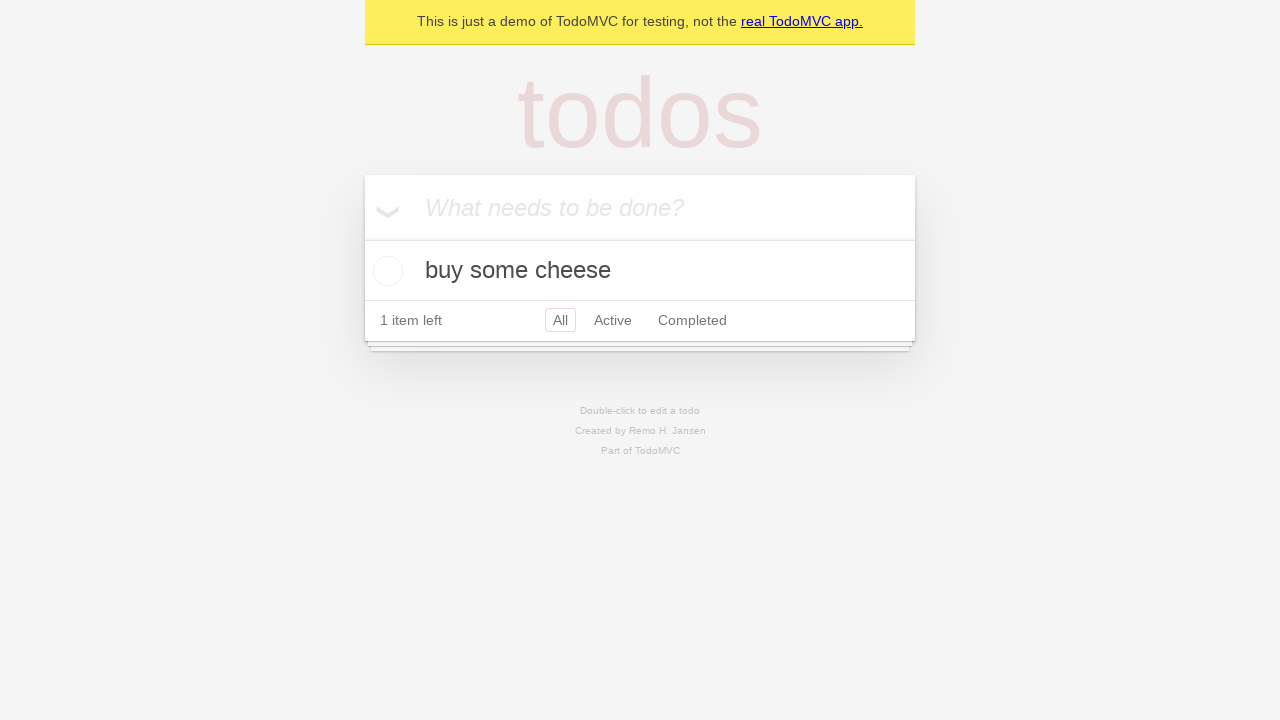

Filled todo input with 'feed the cat' on internal:attr=[placeholder="What needs to be done?"i]
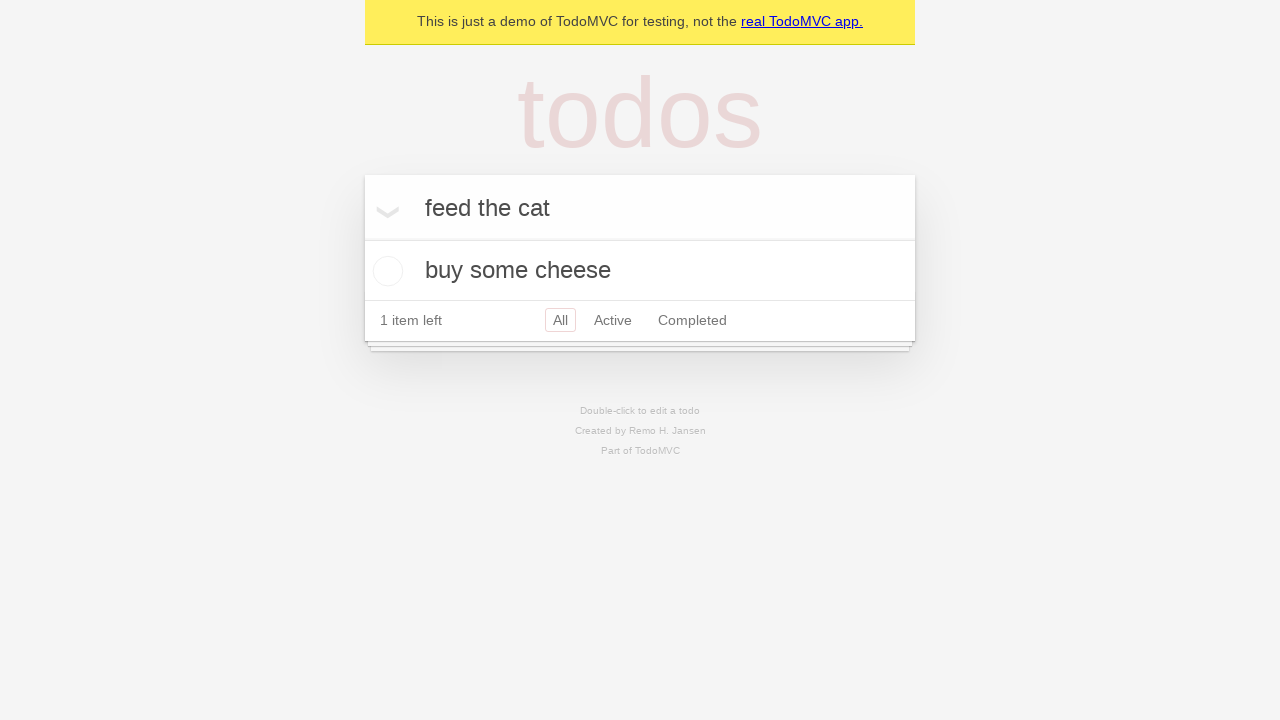

Pressed Enter to add second todo item on internal:attr=[placeholder="What needs to be done?"i]
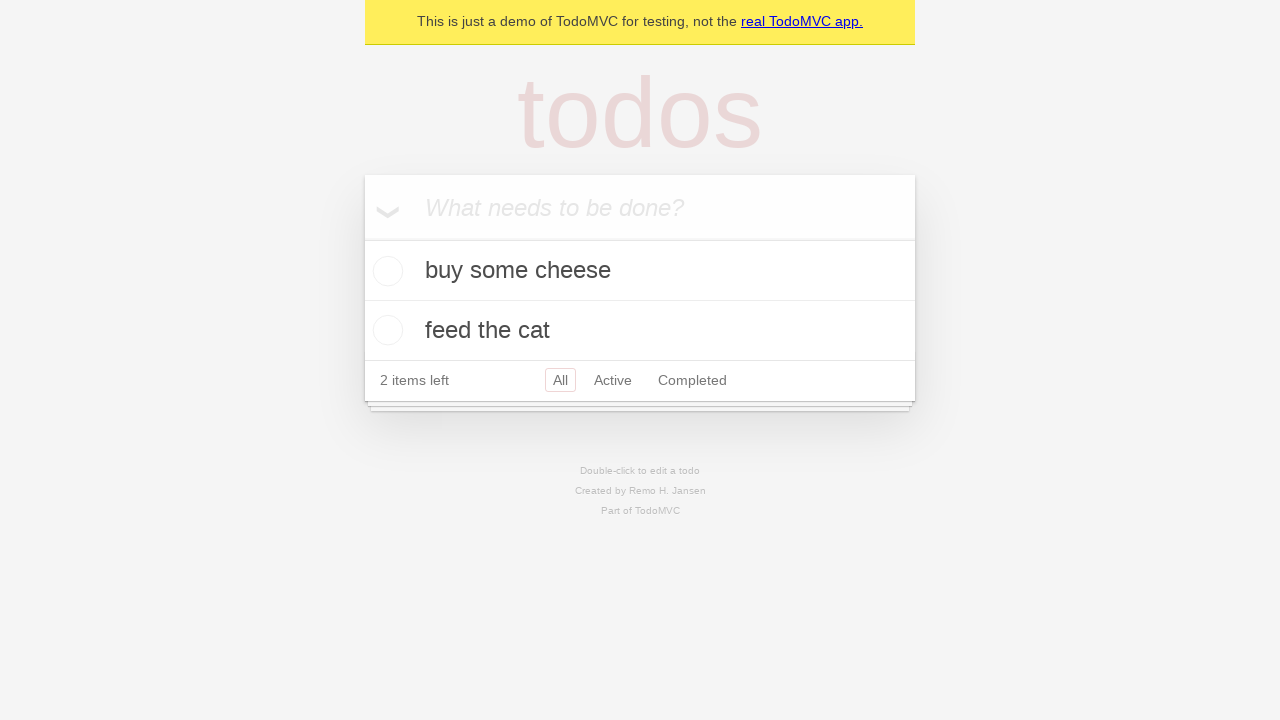

Filled todo input with 'book a doctors appointment' on internal:attr=[placeholder="What needs to be done?"i]
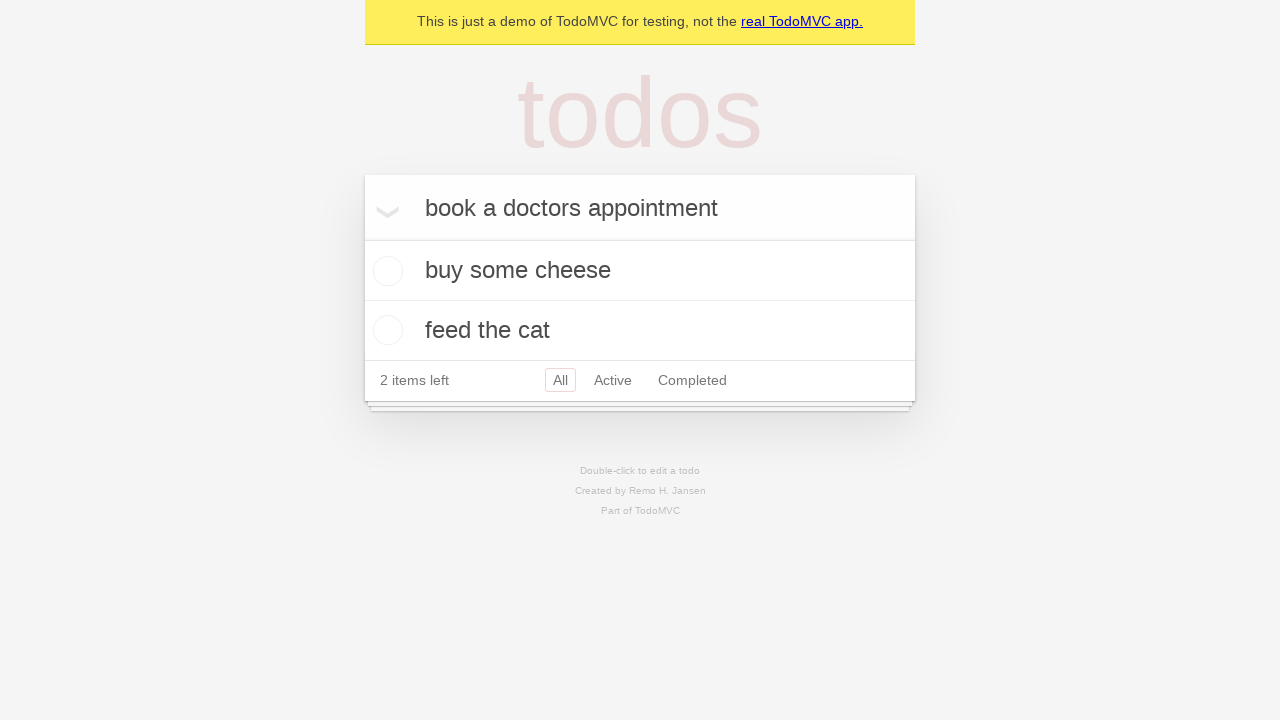

Pressed Enter to add third todo item on internal:attr=[placeholder="What needs to be done?"i]
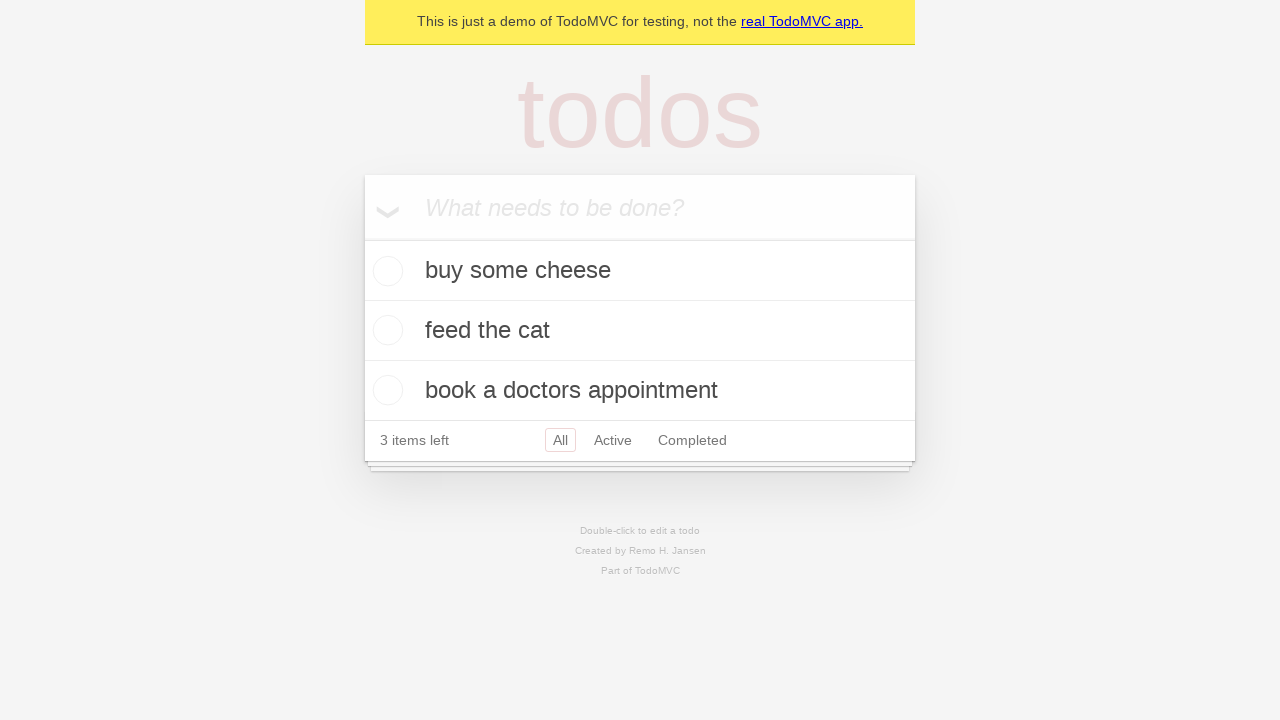

Waited for all three todo items to appear
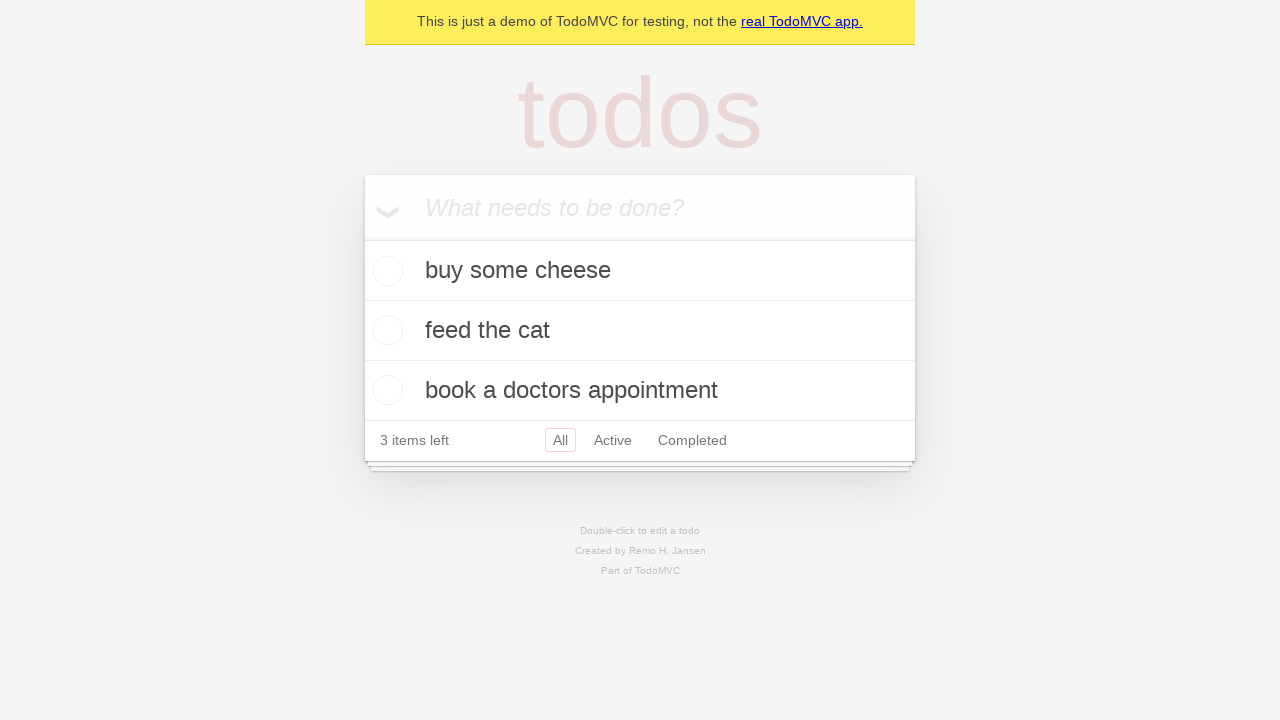

Checked 'Mark all as complete' toggle at (362, 238) on internal:label="Mark all as complete"i
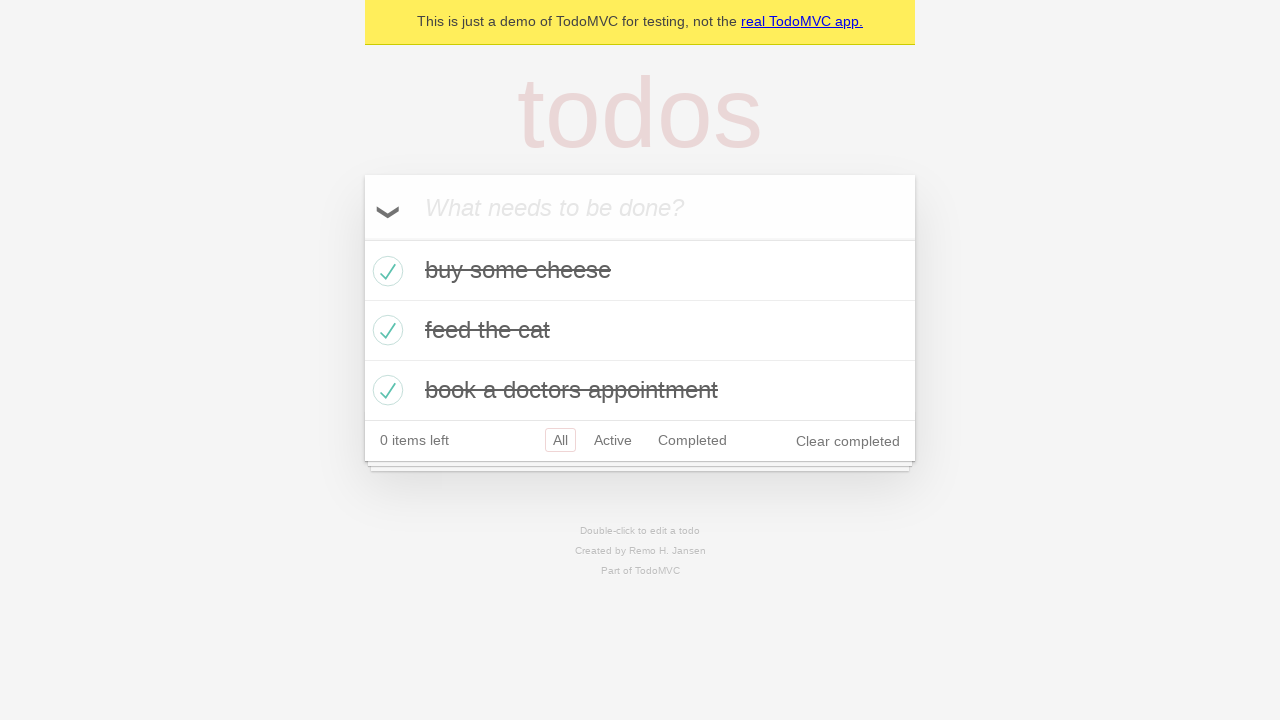

Unchecked first todo item checkbox at (385, 271) on [data-testid='todo-item'] >> nth=0 >> internal:role=checkbox
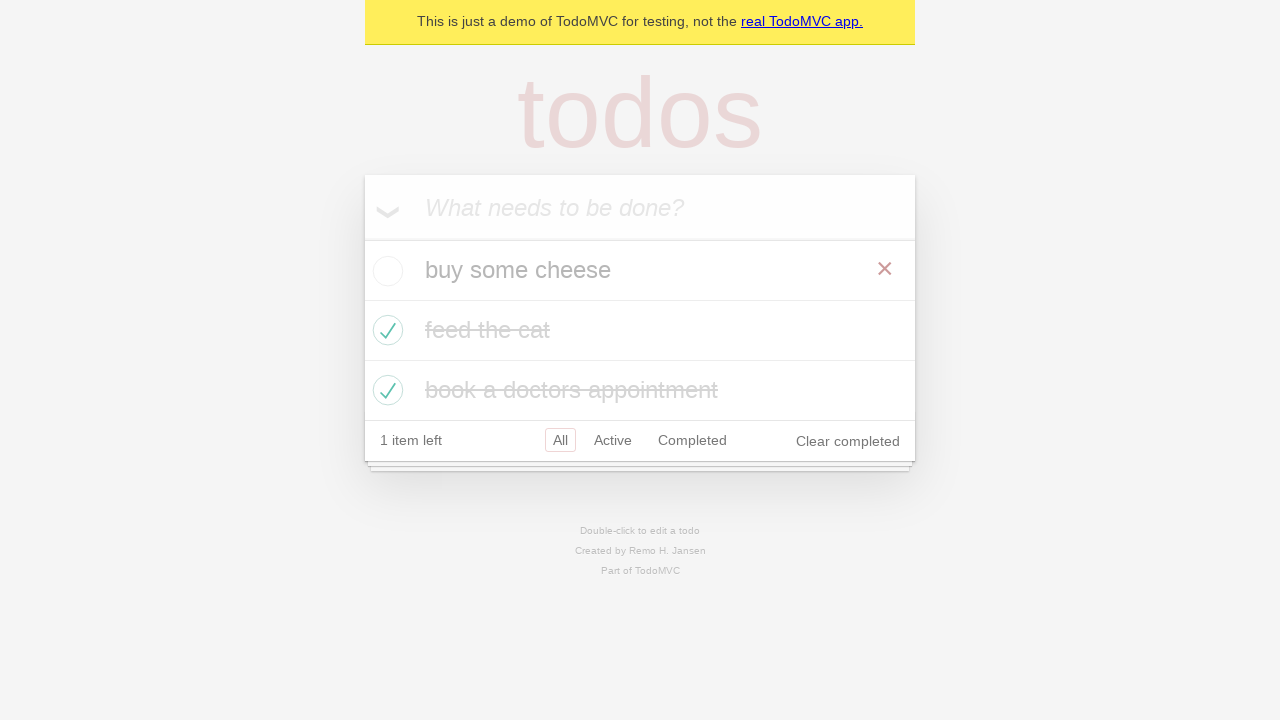

Re-checked first todo item checkbox at (385, 271) on [data-testid='todo-item'] >> nth=0 >> internal:role=checkbox
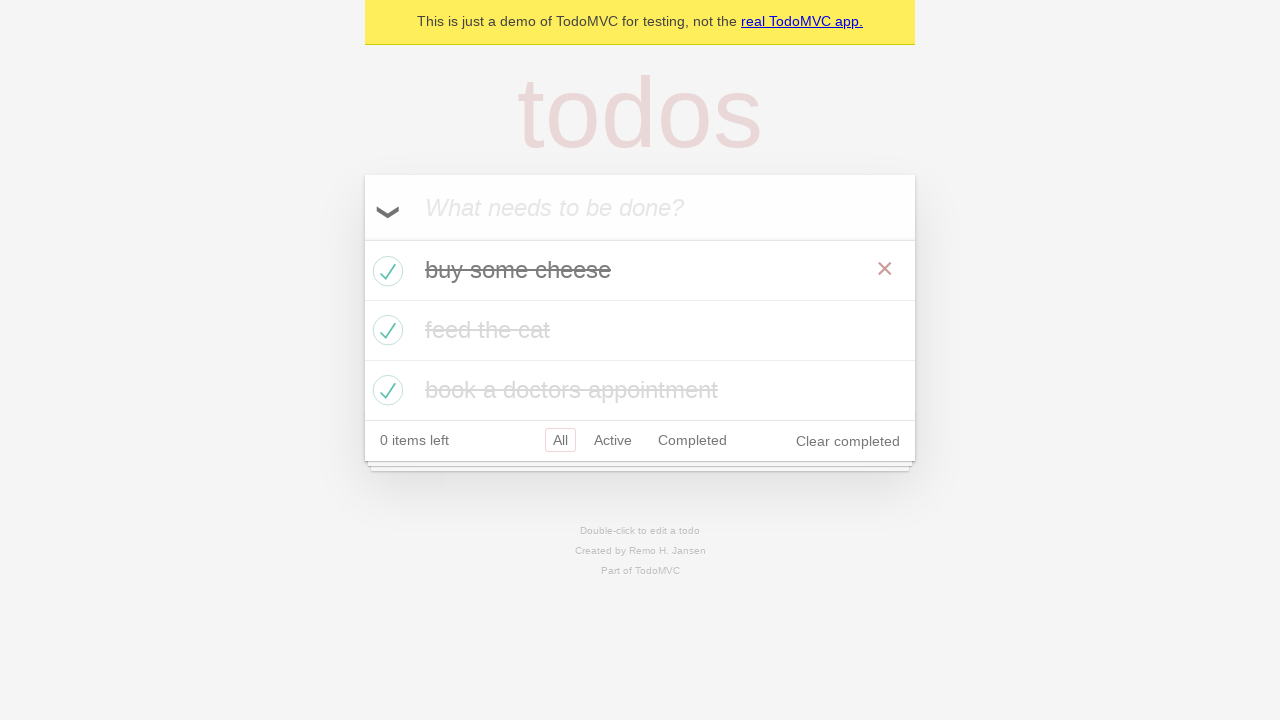

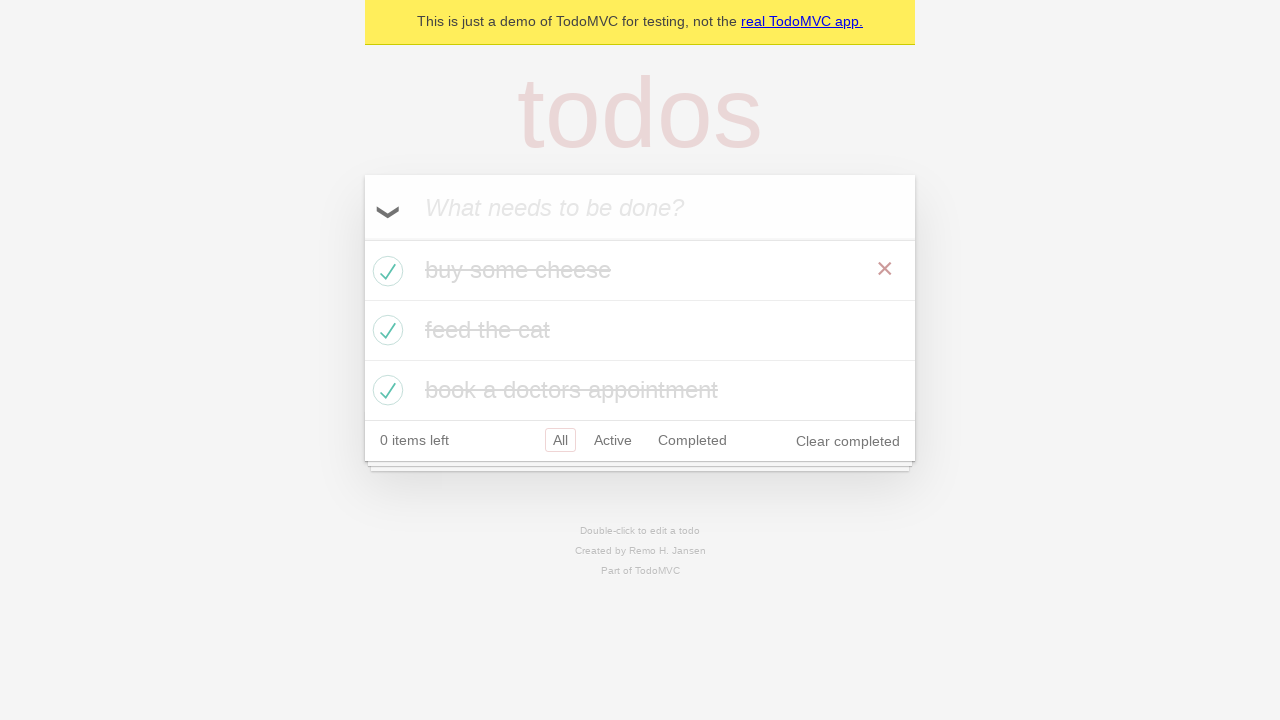